Tests that the Clear completed button is hidden when no items are completed

Starting URL: https://demo.playwright.dev/todomvc

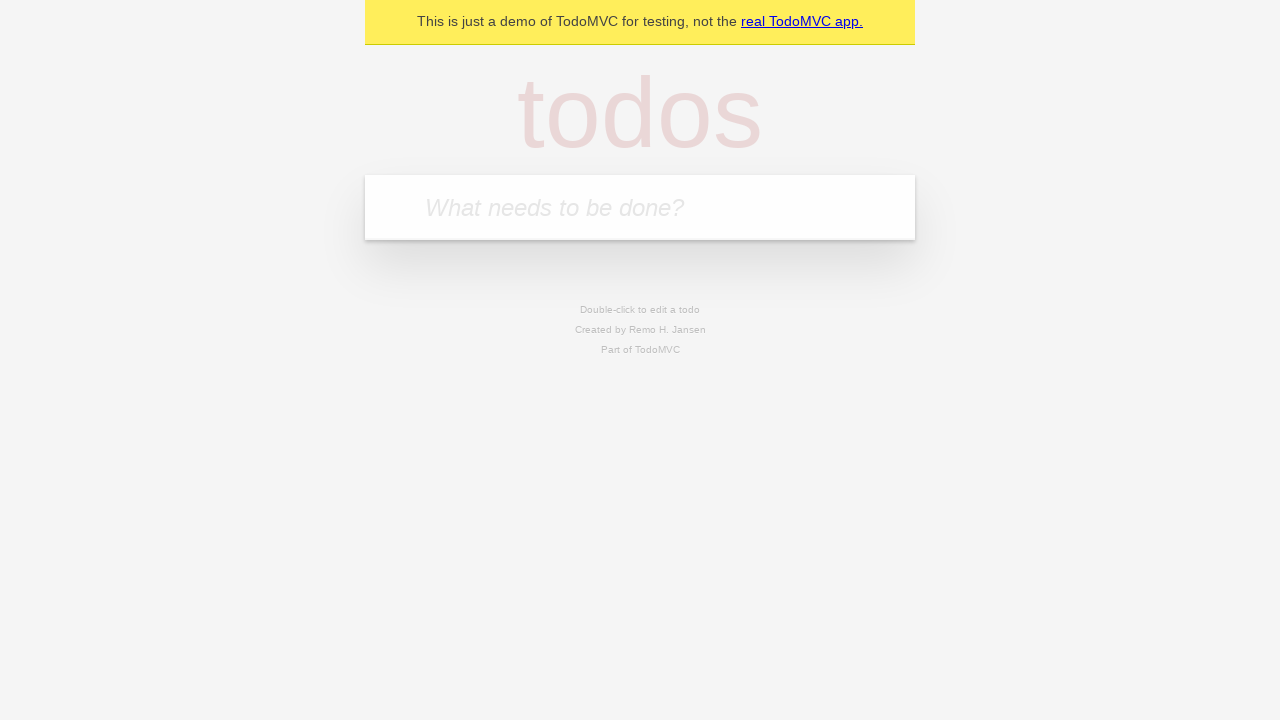

Filled todo input with 'buy some cheese' on internal:attr=[placeholder="What needs to be done?"i]
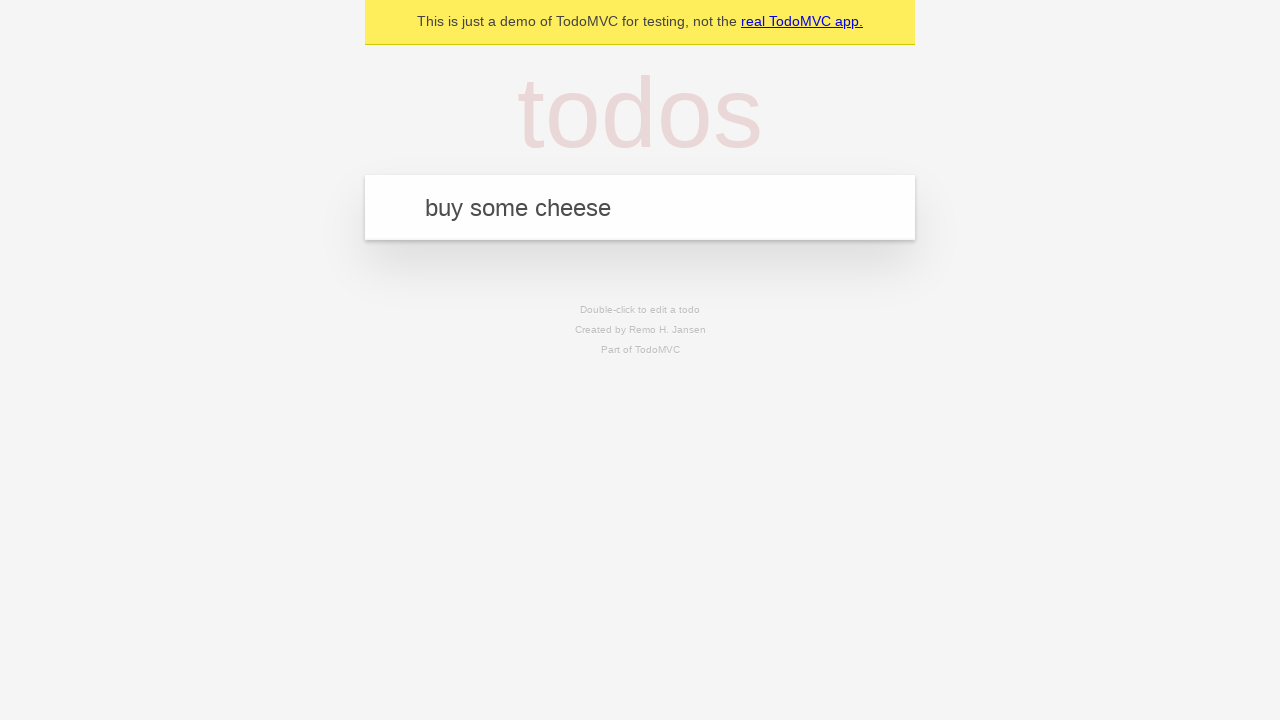

Pressed Enter to create first todo on internal:attr=[placeholder="What needs to be done?"i]
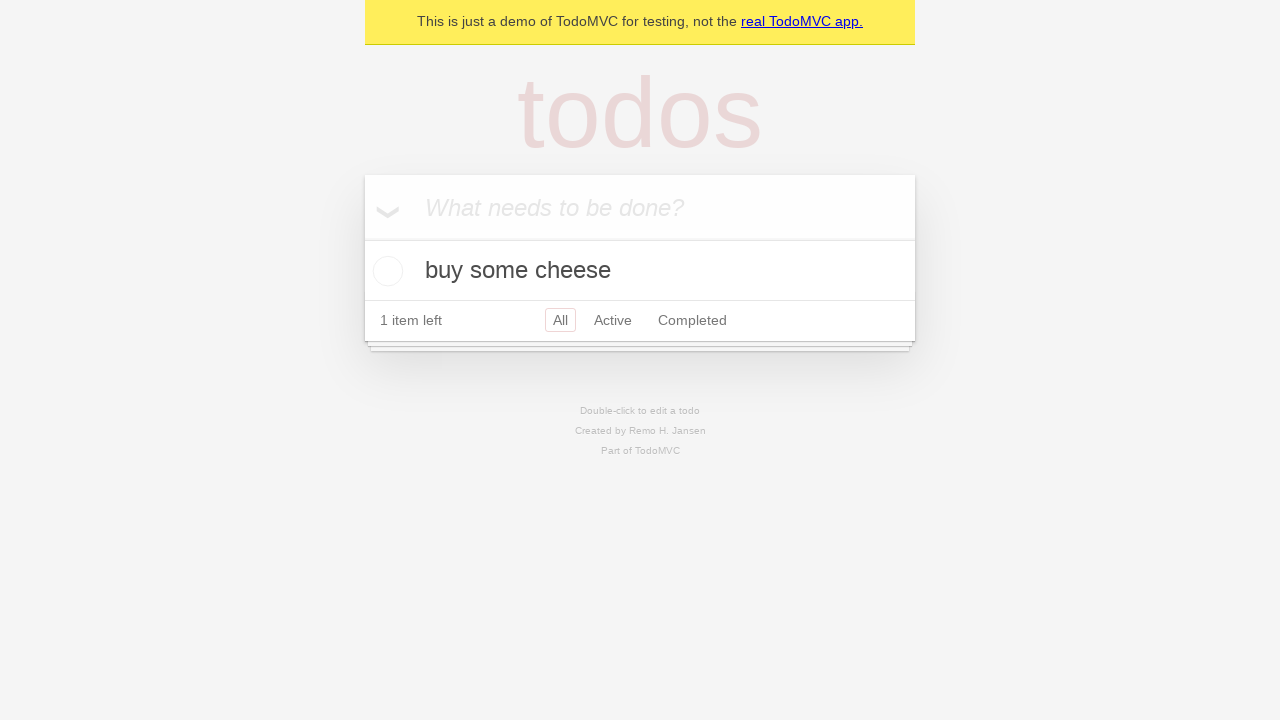

Filled todo input with 'feed the cat' on internal:attr=[placeholder="What needs to be done?"i]
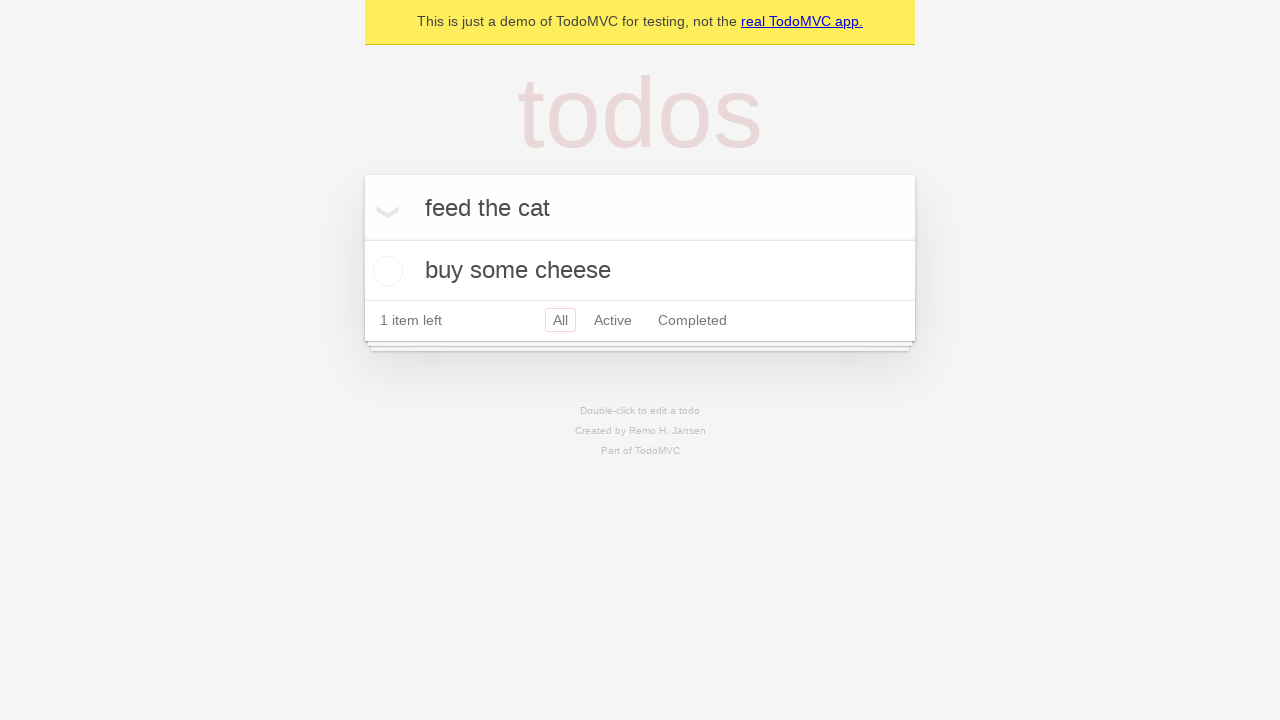

Pressed Enter to create second todo on internal:attr=[placeholder="What needs to be done?"i]
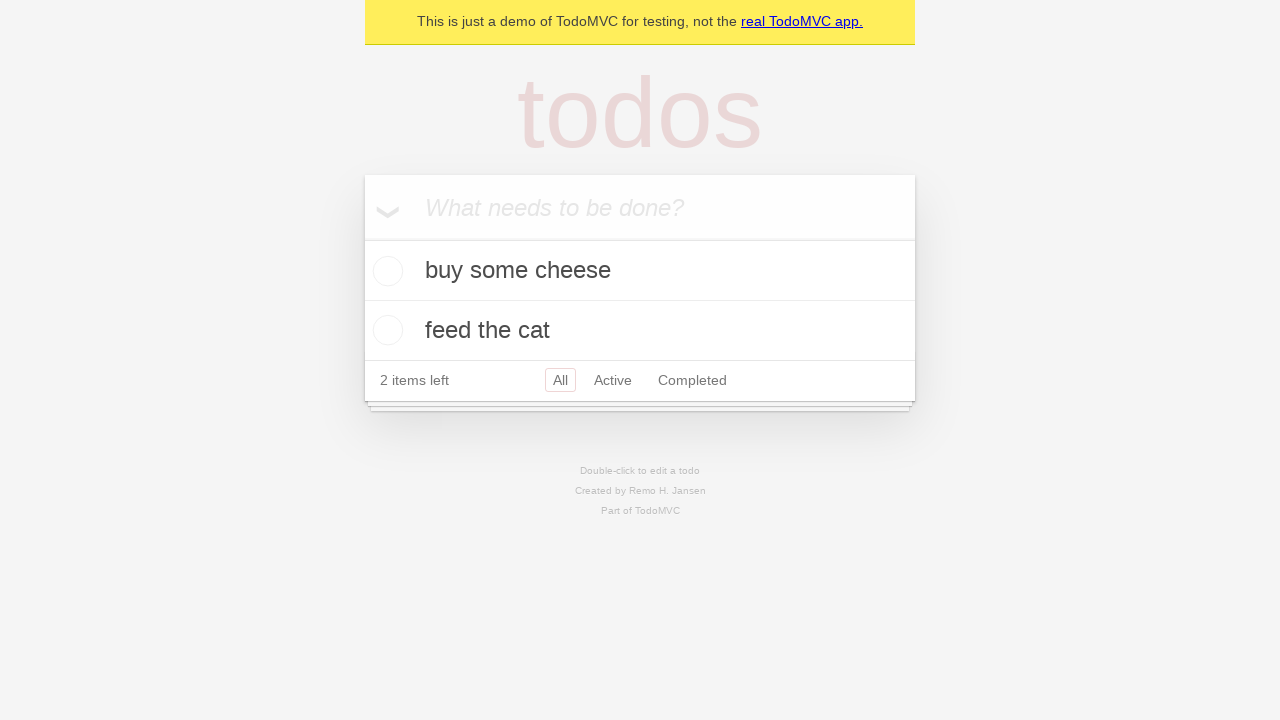

Filled todo input with 'book a doctors appointment' on internal:attr=[placeholder="What needs to be done?"i]
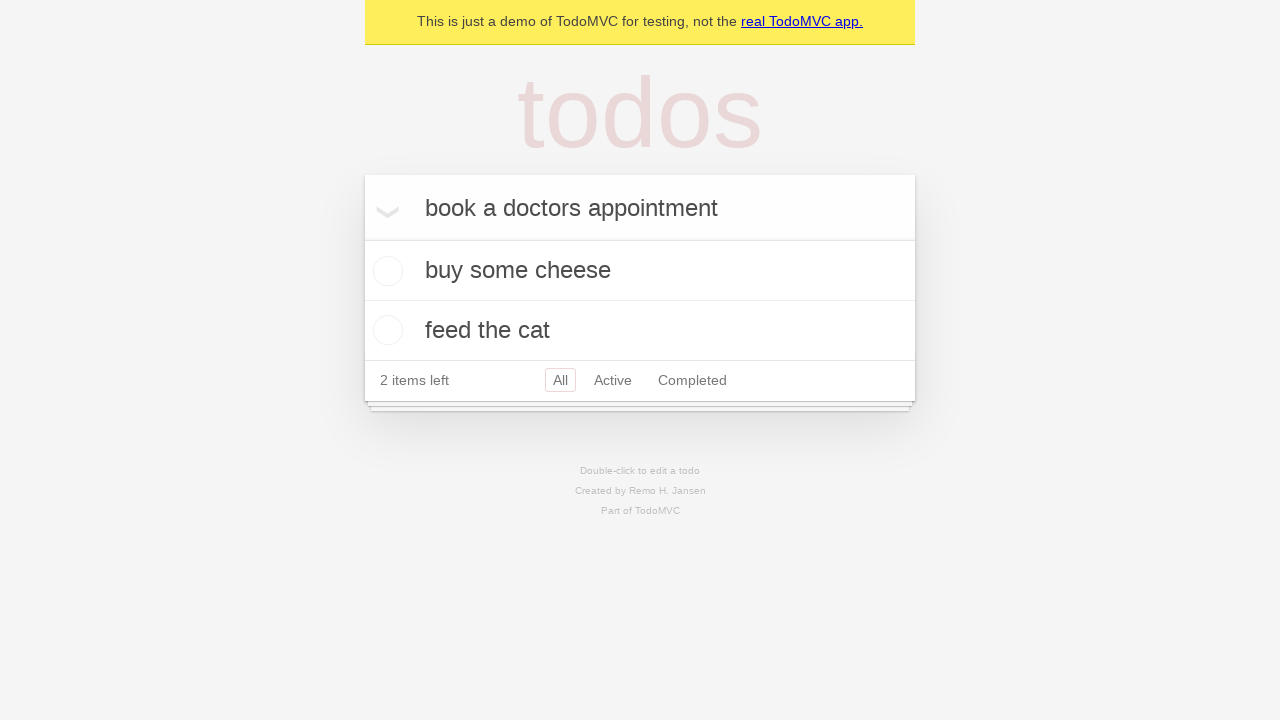

Pressed Enter to create third todo on internal:attr=[placeholder="What needs to be done?"i]
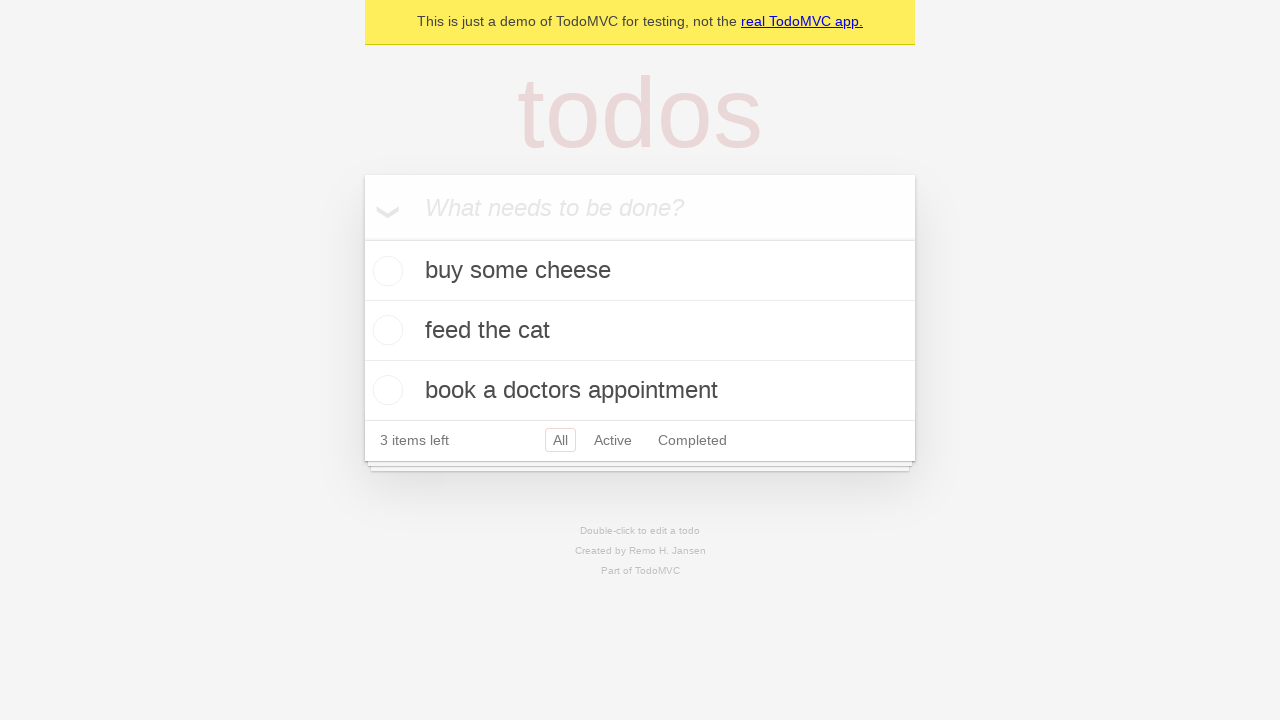

Checked the first todo item as completed at (385, 271) on .todo-list li .toggle >> nth=0
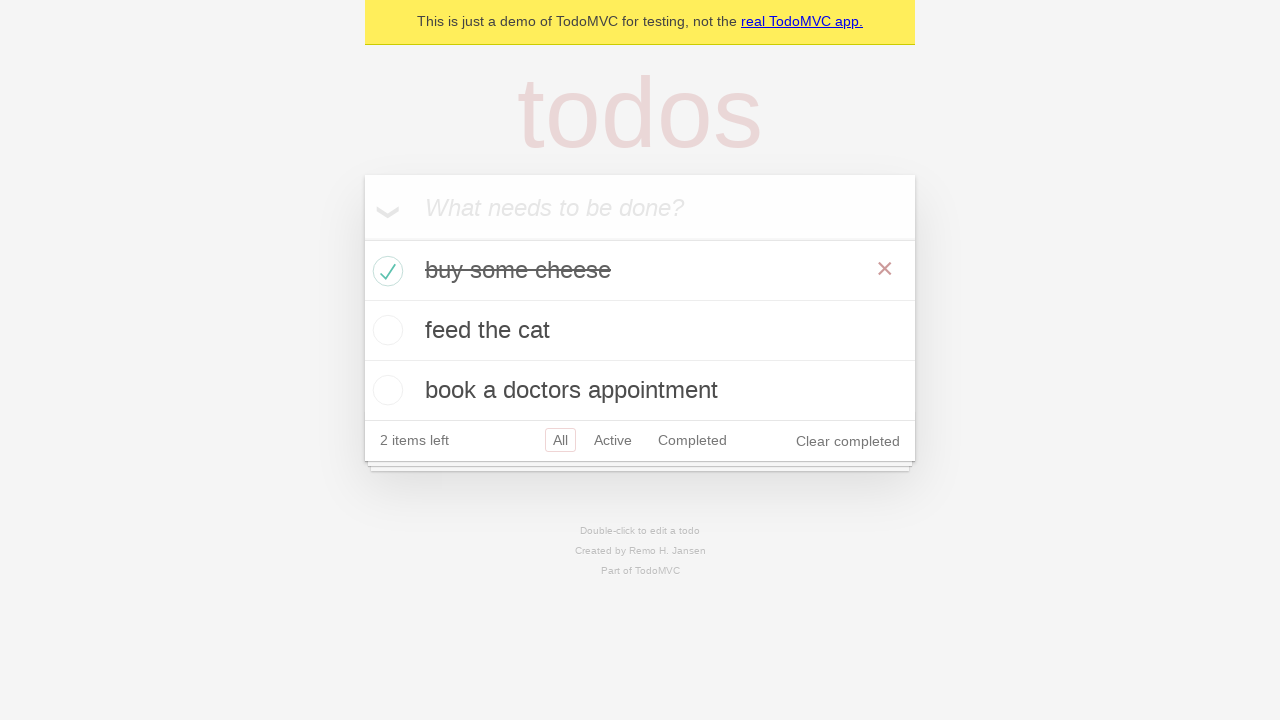

Clicked Clear completed button to remove completed todo at (848, 441) on internal:role=button[name="Clear completed"i]
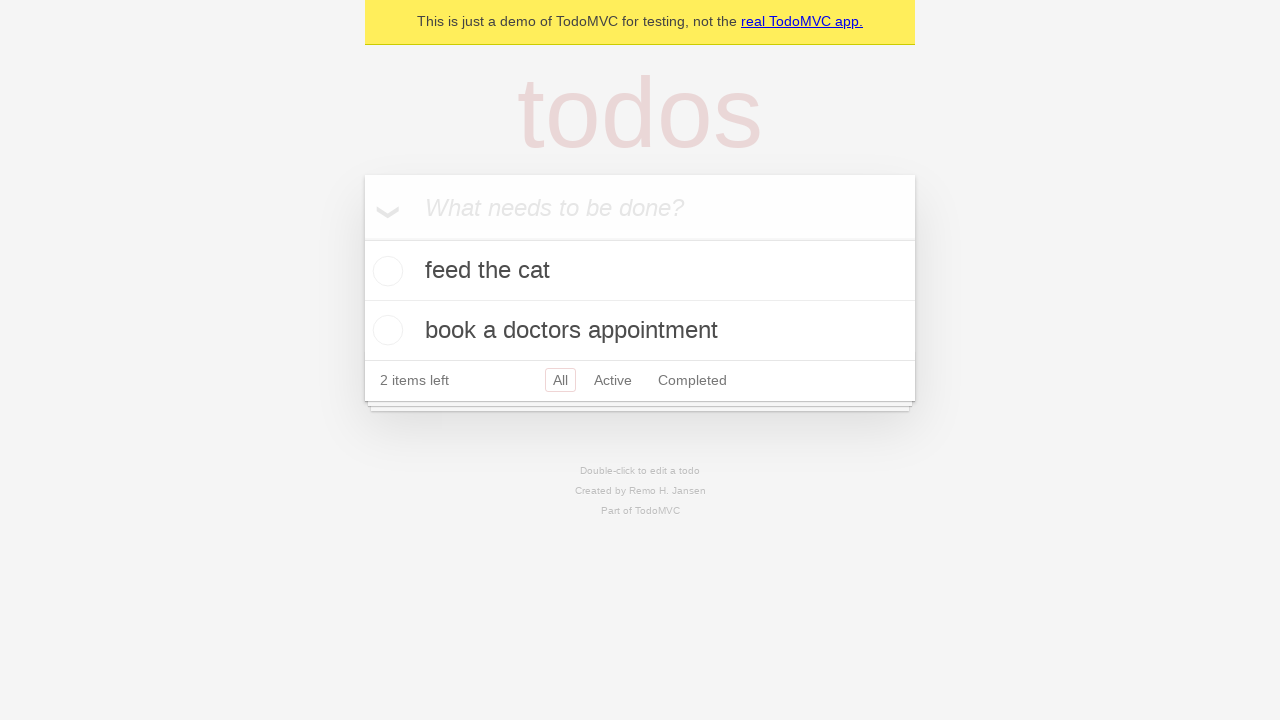

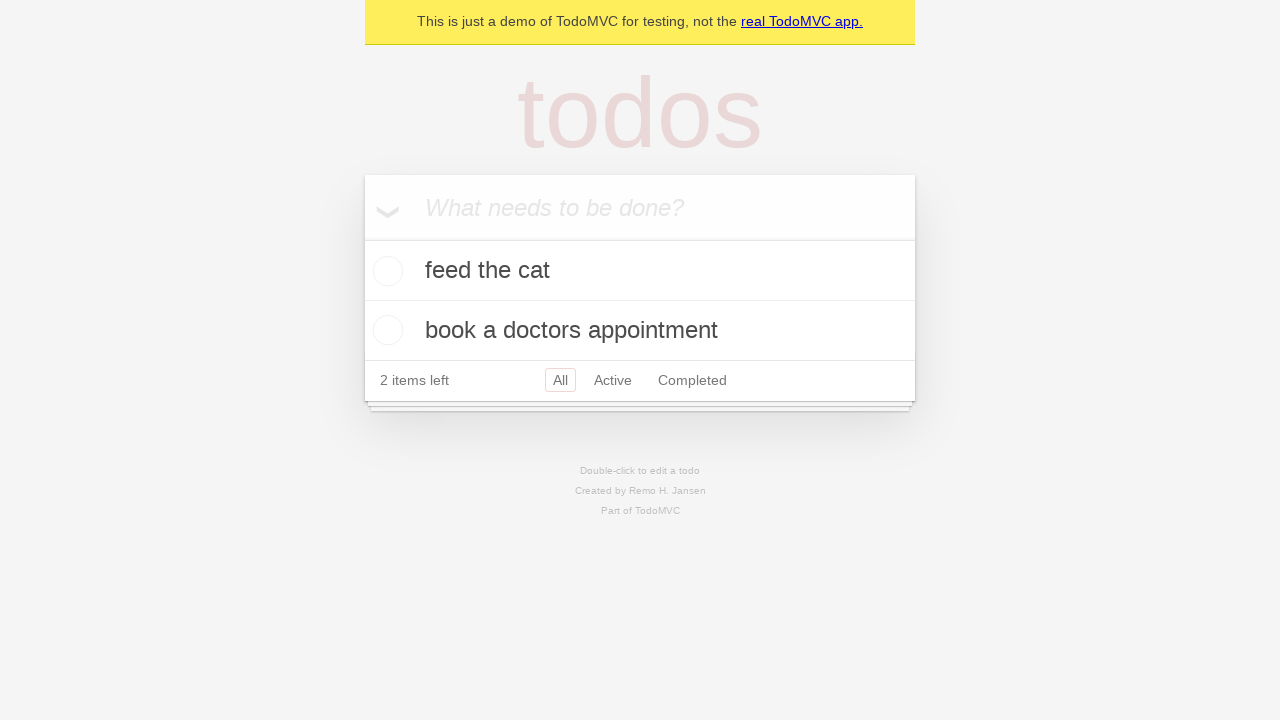